Tests selecting an option from a dropdown using Selenium's Select helper to select by visible text, then verifies the correct option is selected.

Starting URL: https://the-internet.herokuapp.com/dropdown

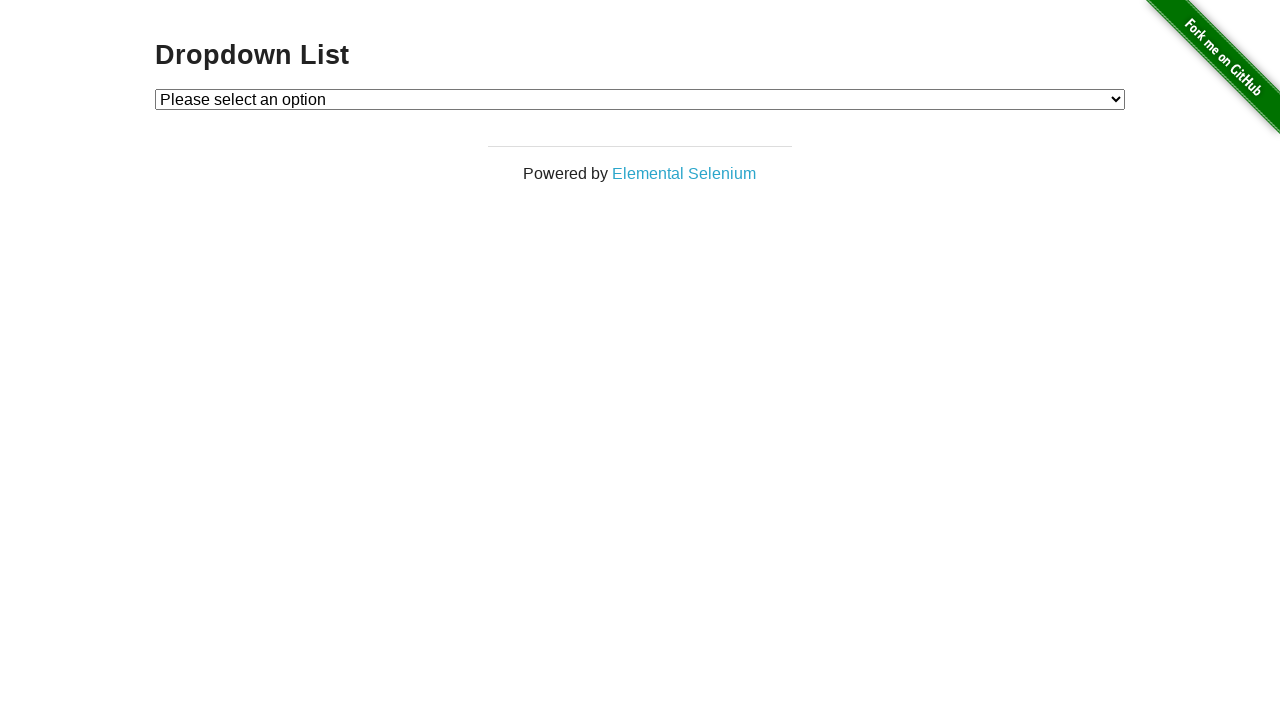

Waited for dropdown element to be available
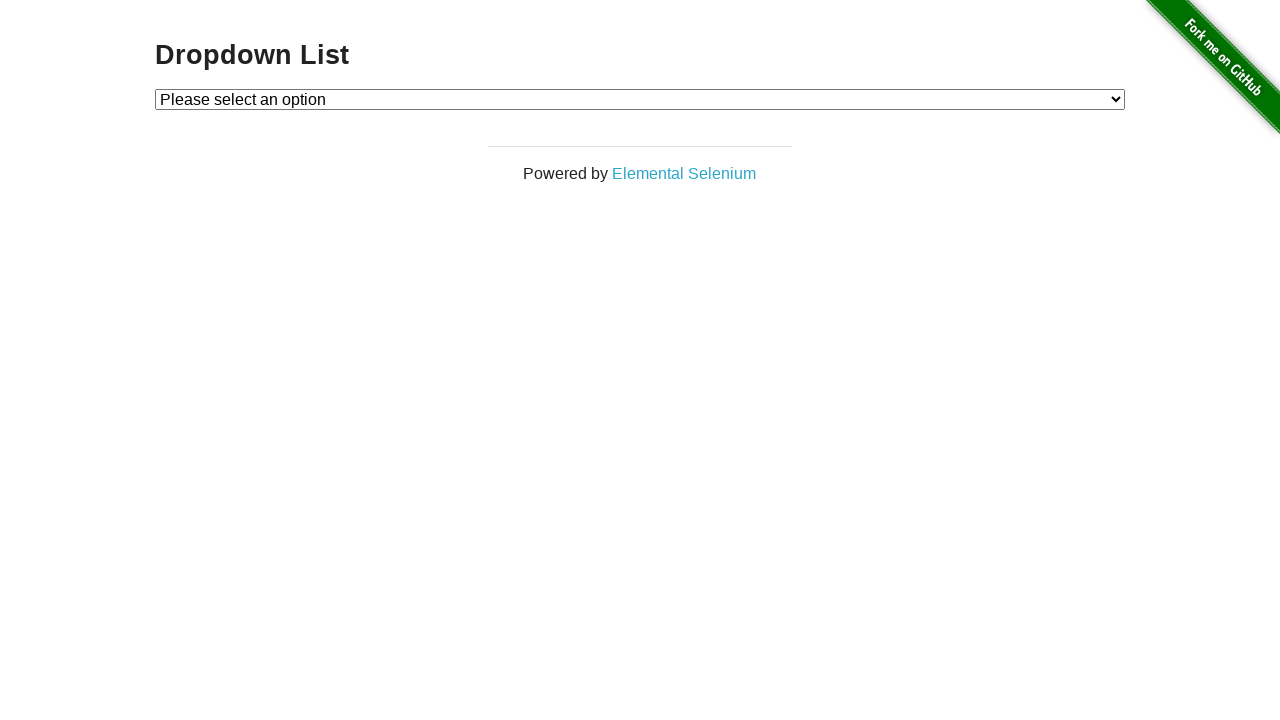

Selected 'Option 1' from dropdown by visible text on #dropdown
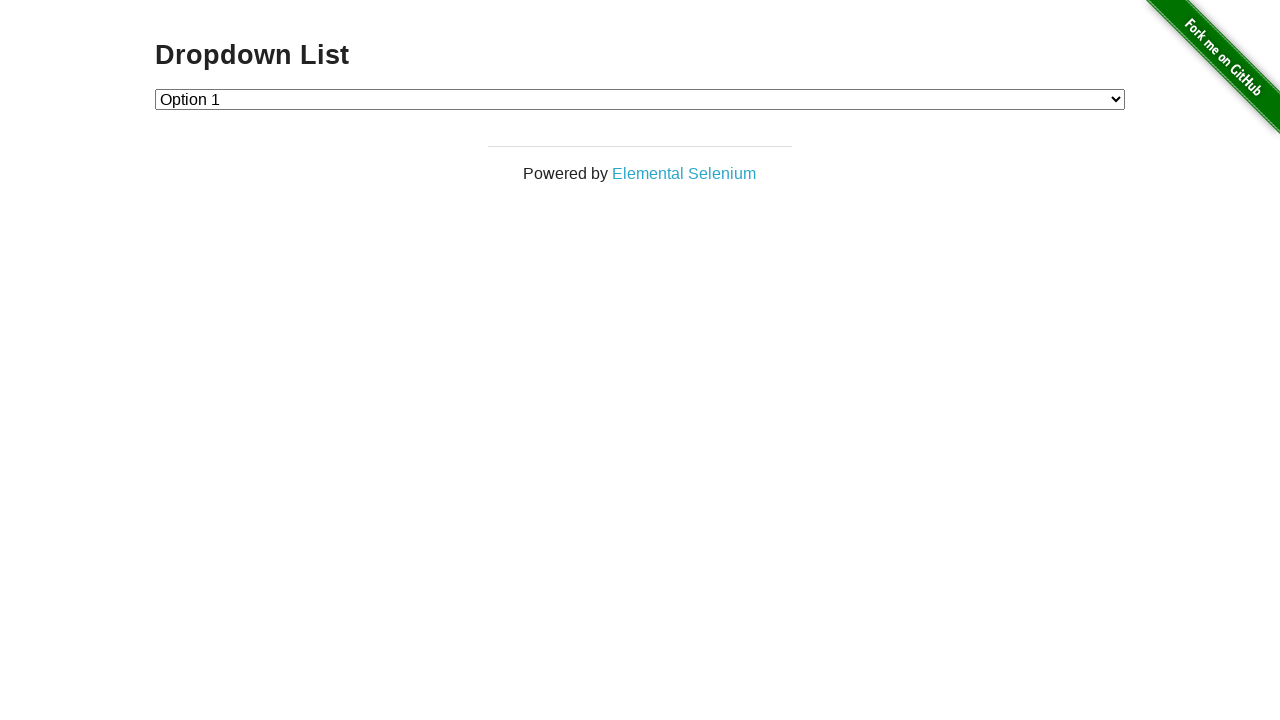

Retrieved selected option text from dropdown
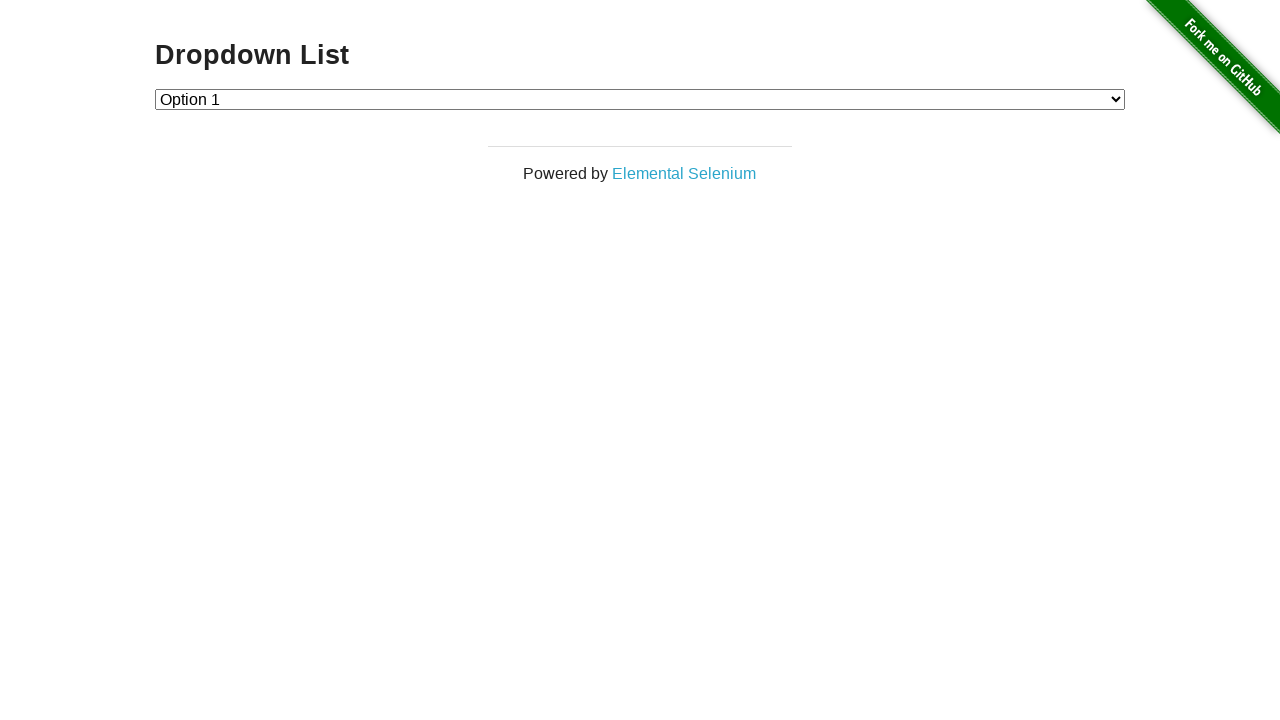

Verified that 'Option 1' is correctly selected in the dropdown
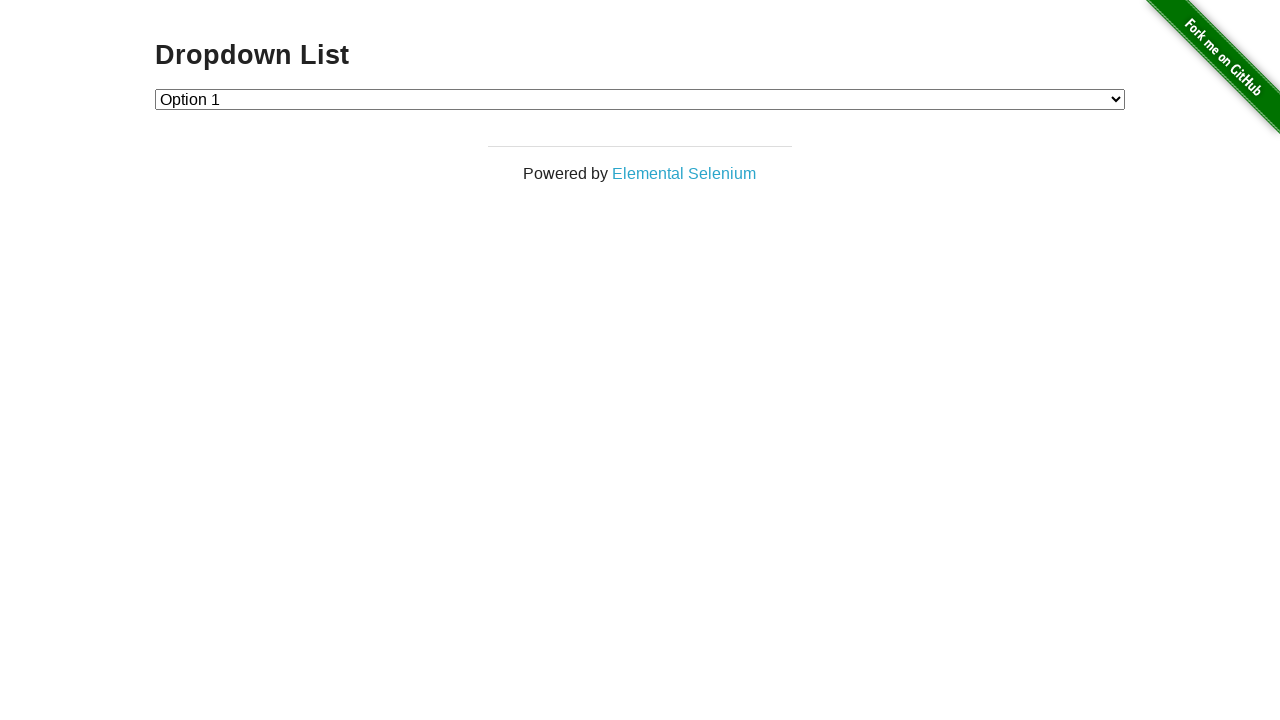

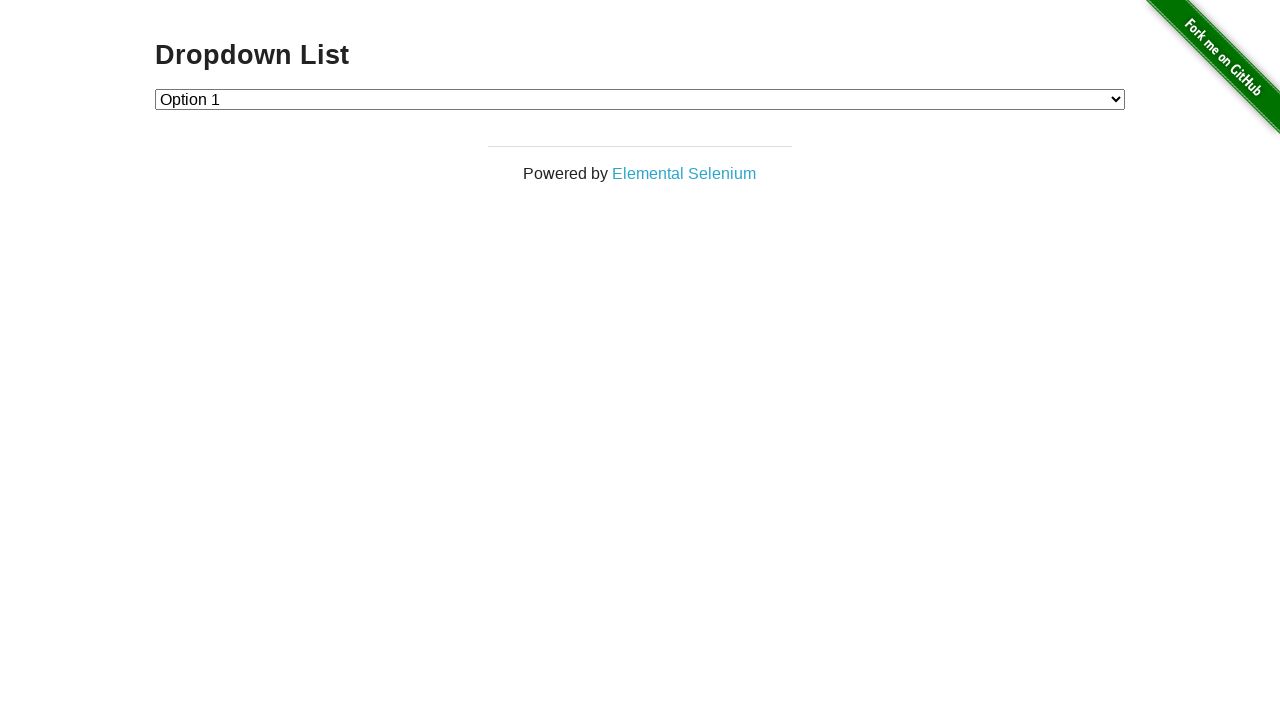